Tests that a todo item is removed when edited to an empty string

Starting URL: https://demo.playwright.dev/todomvc

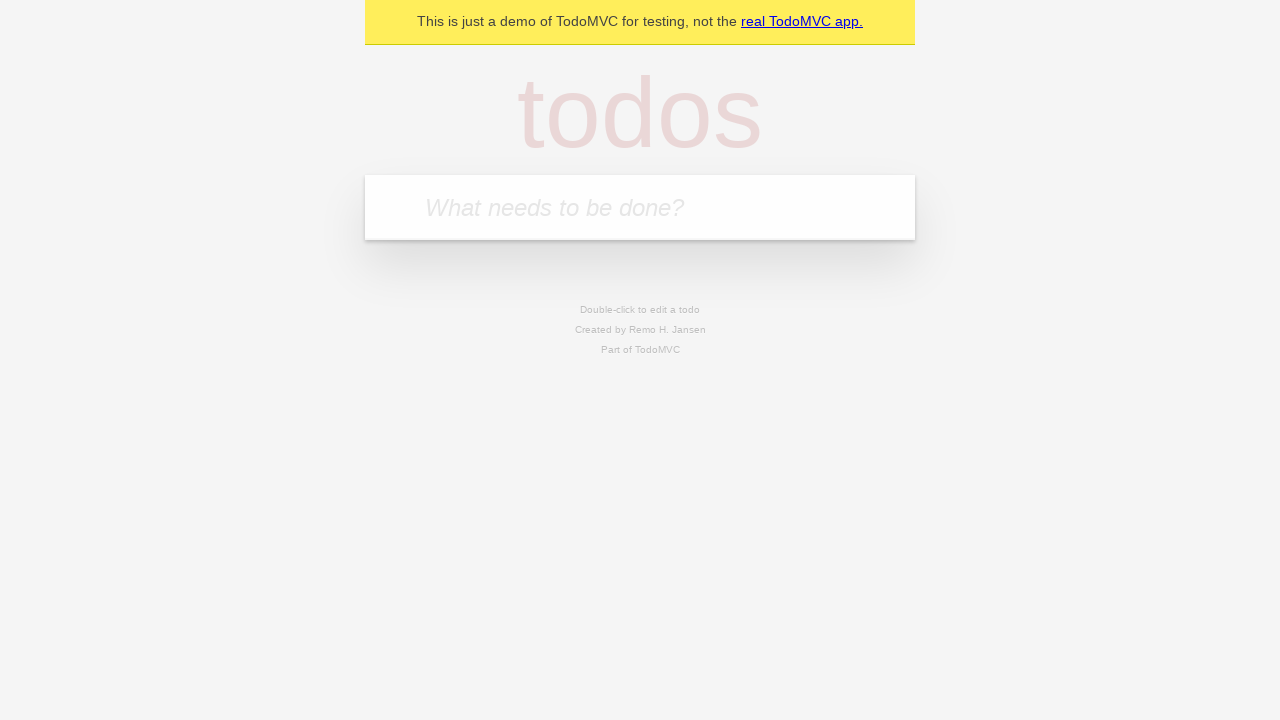

Filled new todo field with 'buy some cheese' on internal:attr=[placeholder="What needs to be done?"i]
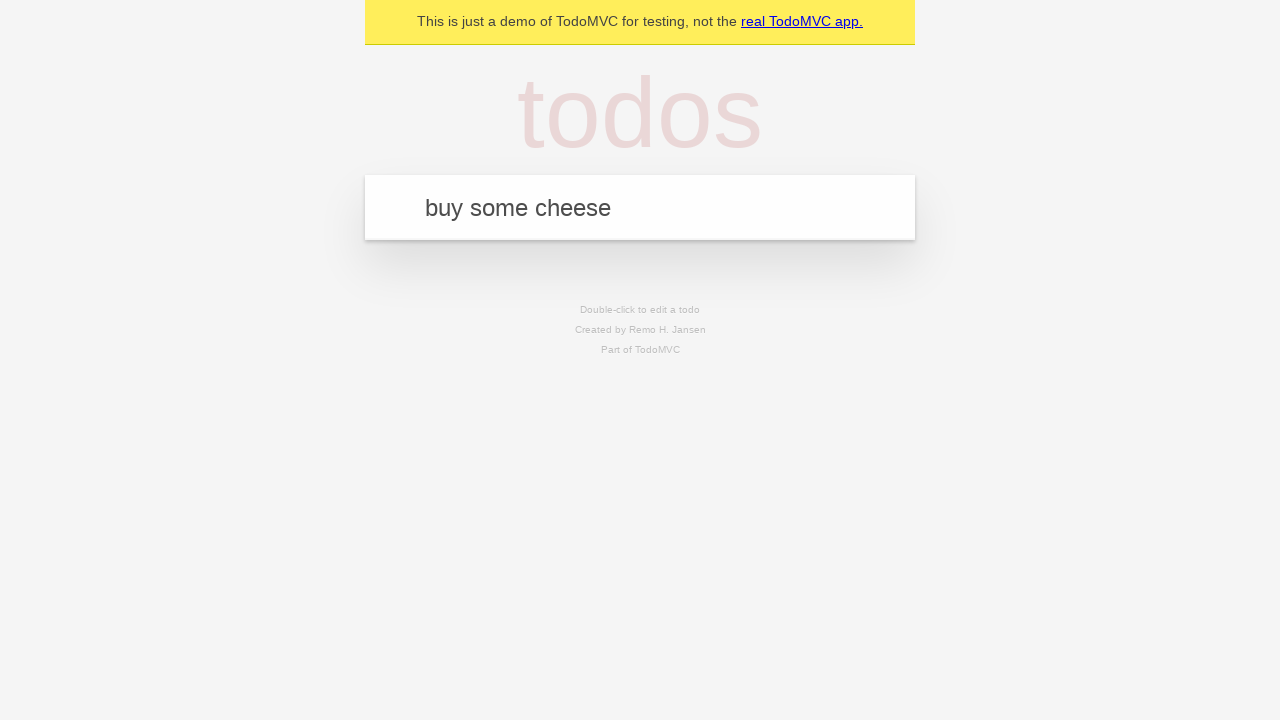

Pressed Enter to add first todo item on internal:attr=[placeholder="What needs to be done?"i]
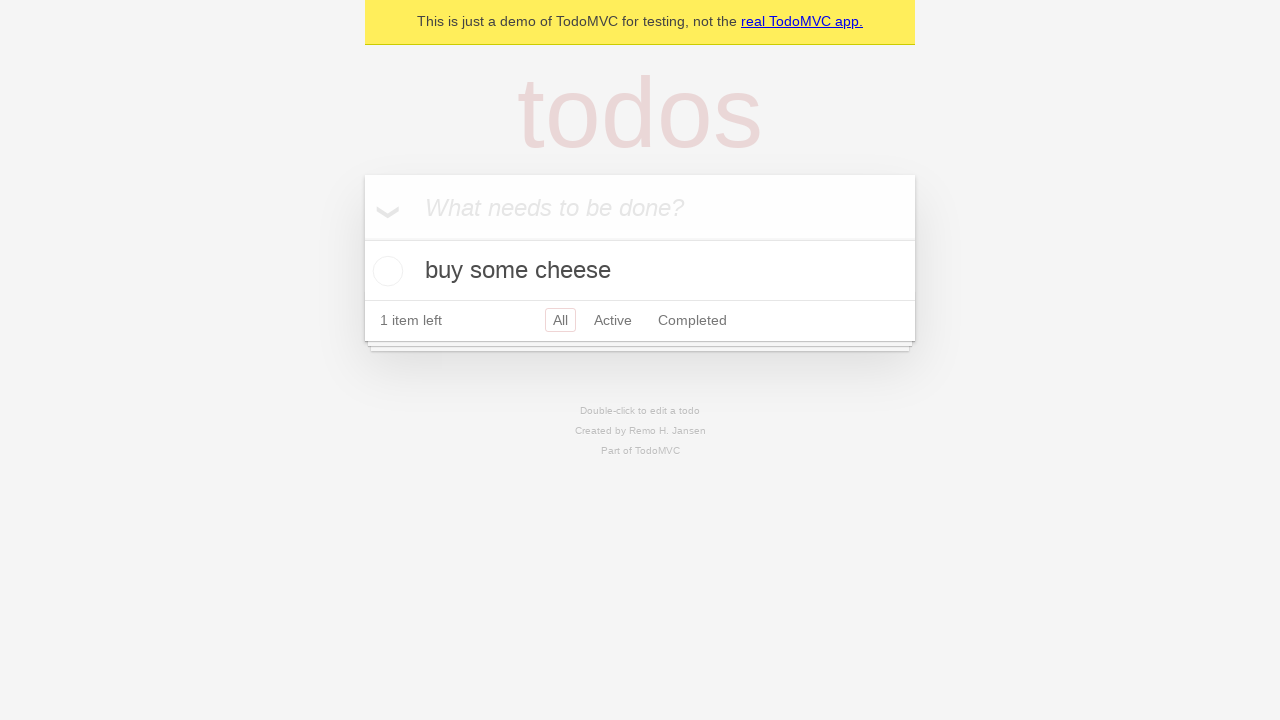

Filled new todo field with 'feed the cat' on internal:attr=[placeholder="What needs to be done?"i]
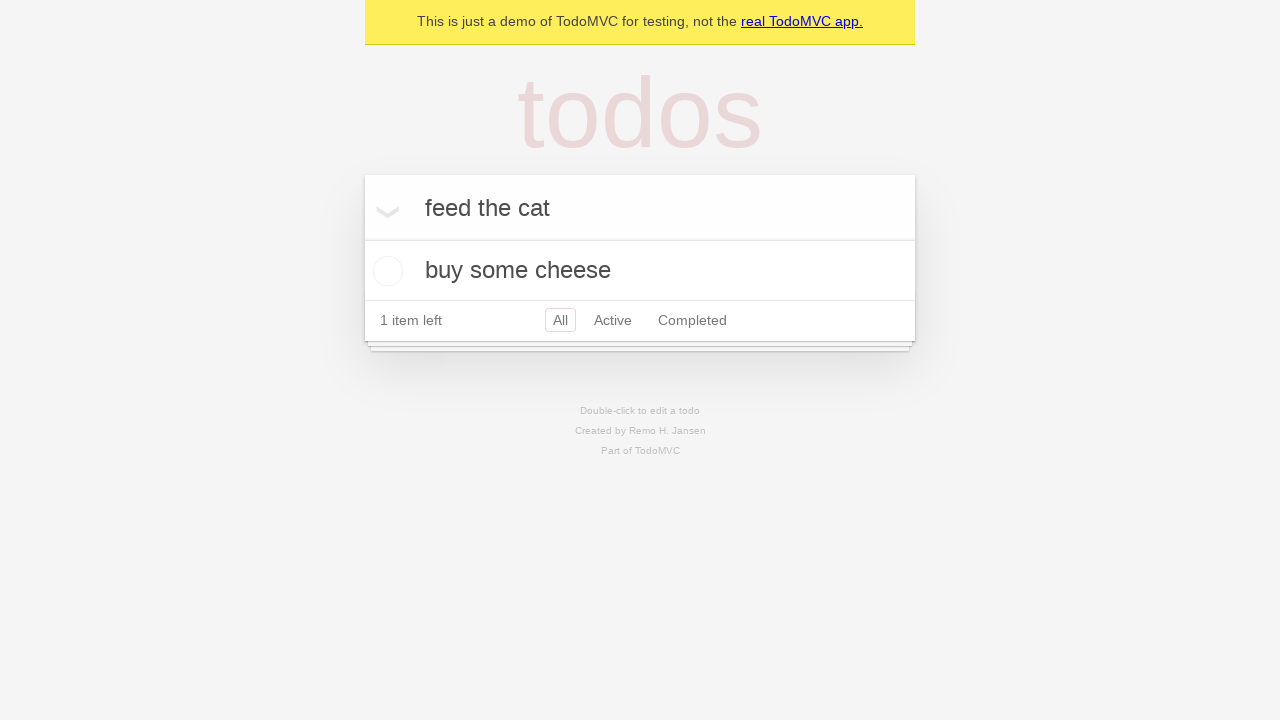

Pressed Enter to add second todo item on internal:attr=[placeholder="What needs to be done?"i]
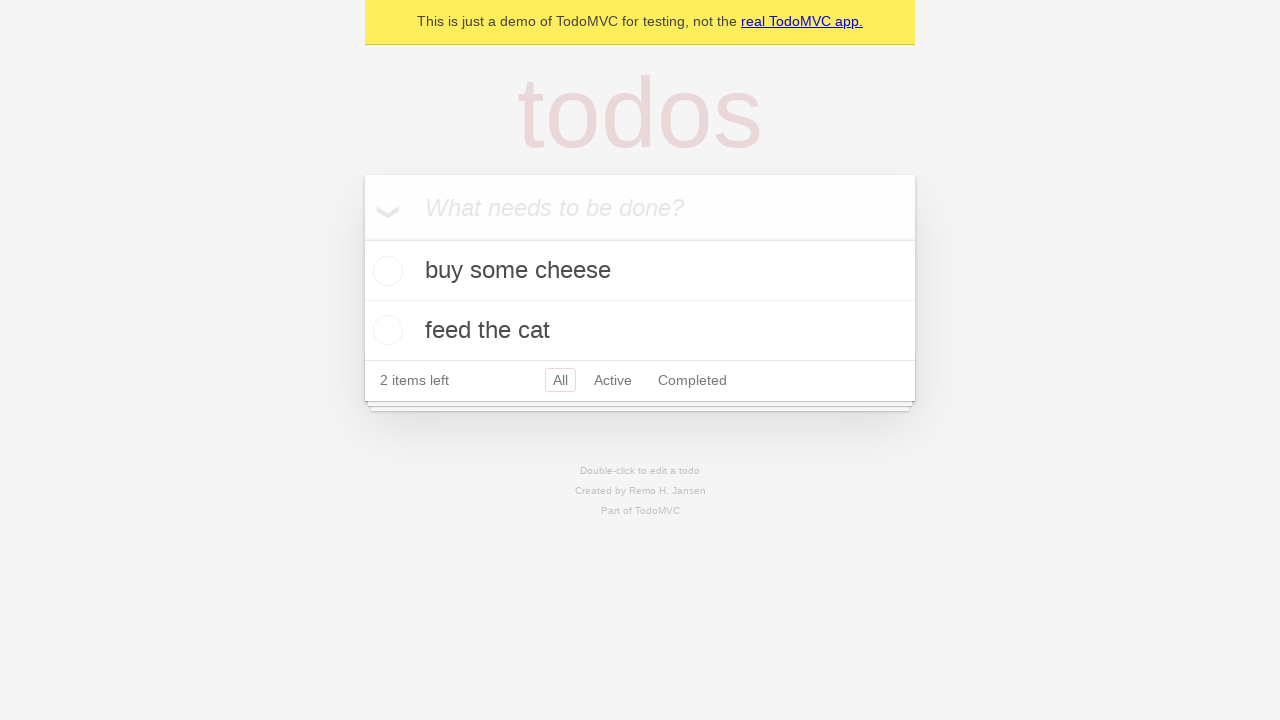

Filled new todo field with 'book a doctors appointment' on internal:attr=[placeholder="What needs to be done?"i]
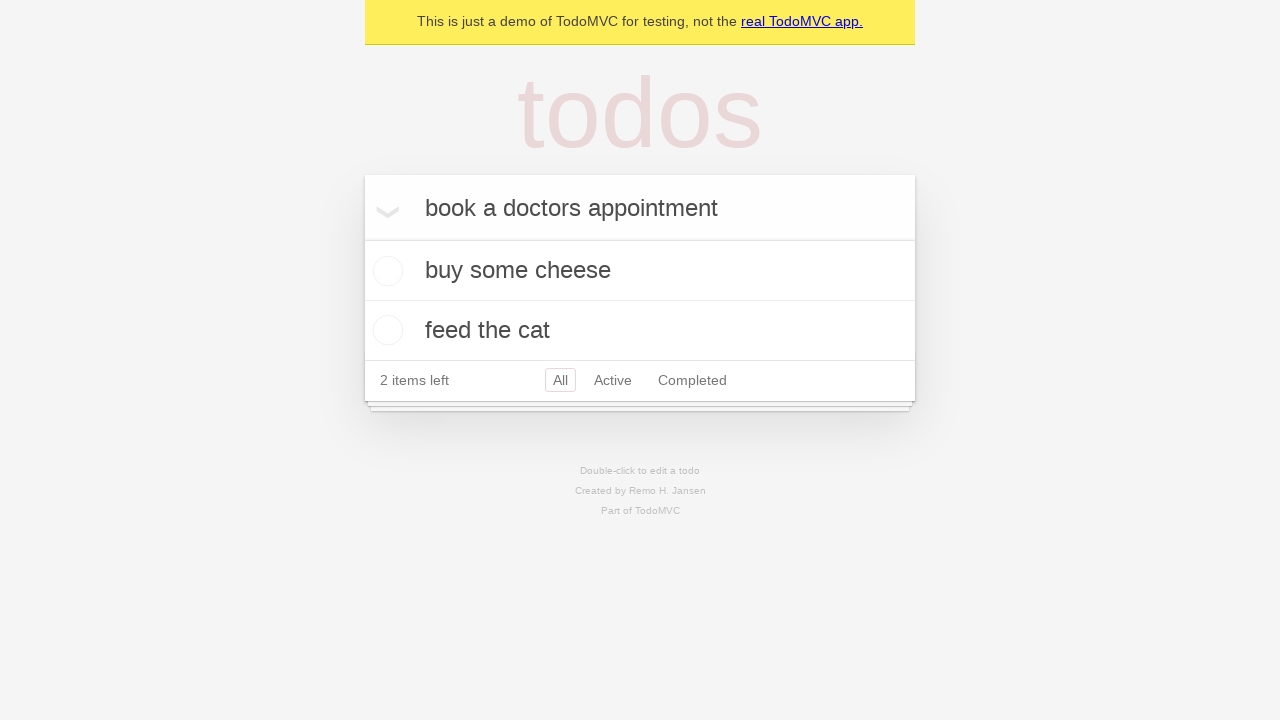

Pressed Enter to add third todo item on internal:attr=[placeholder="What needs to be done?"i]
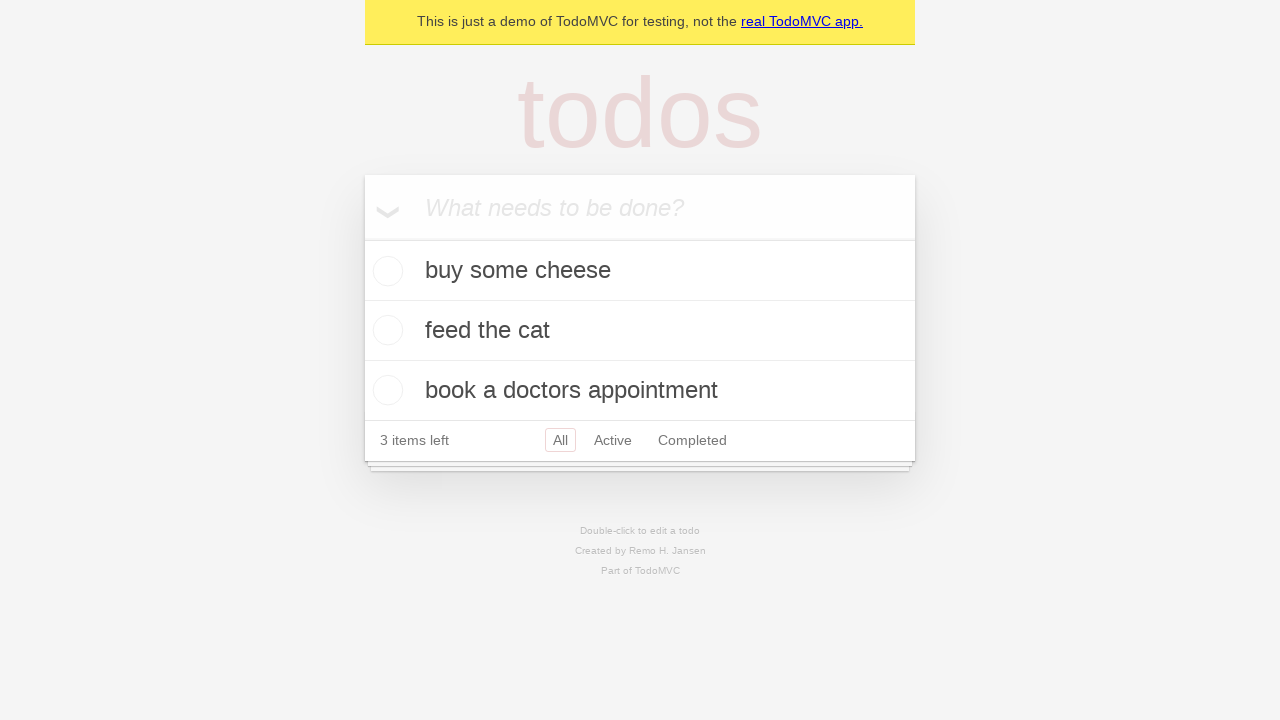

Double-clicked second todo item to enter edit mode at (640, 331) on internal:testid=[data-testid="todo-item"s] >> nth=1
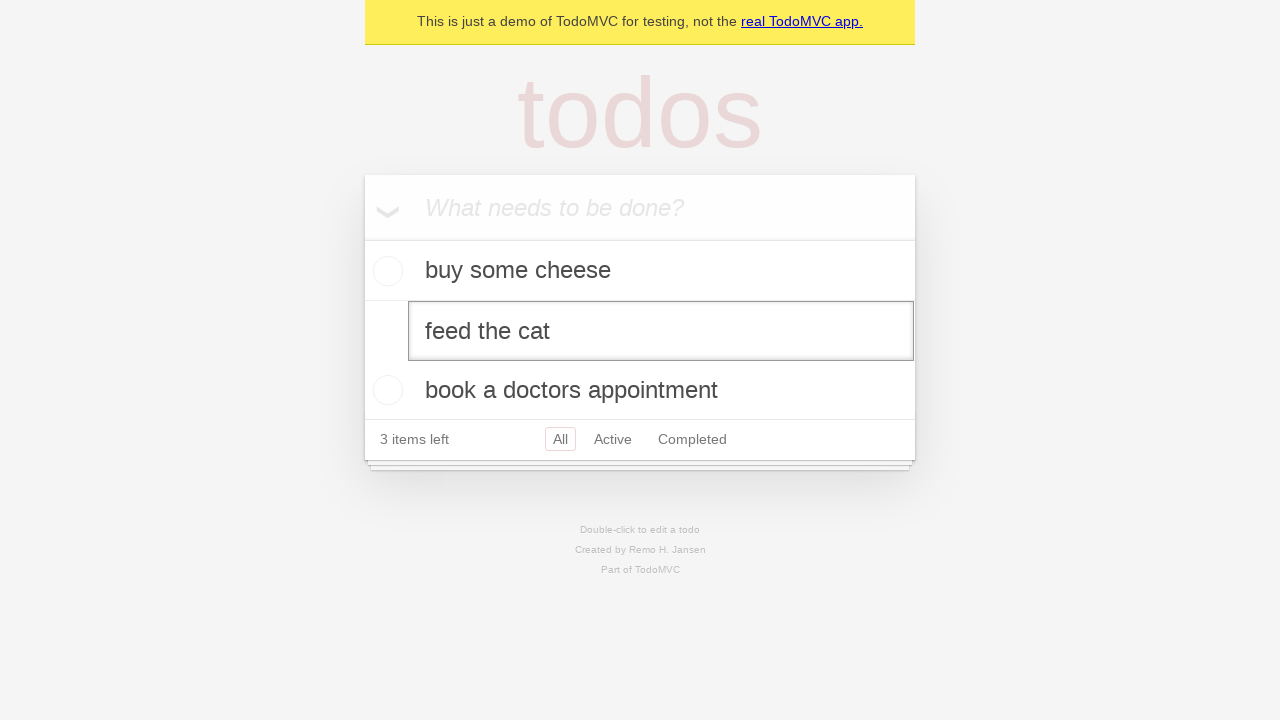

Cleared the second todo item text field on internal:testid=[data-testid="todo-item"s] >> nth=1 >> internal:role=textbox[nam
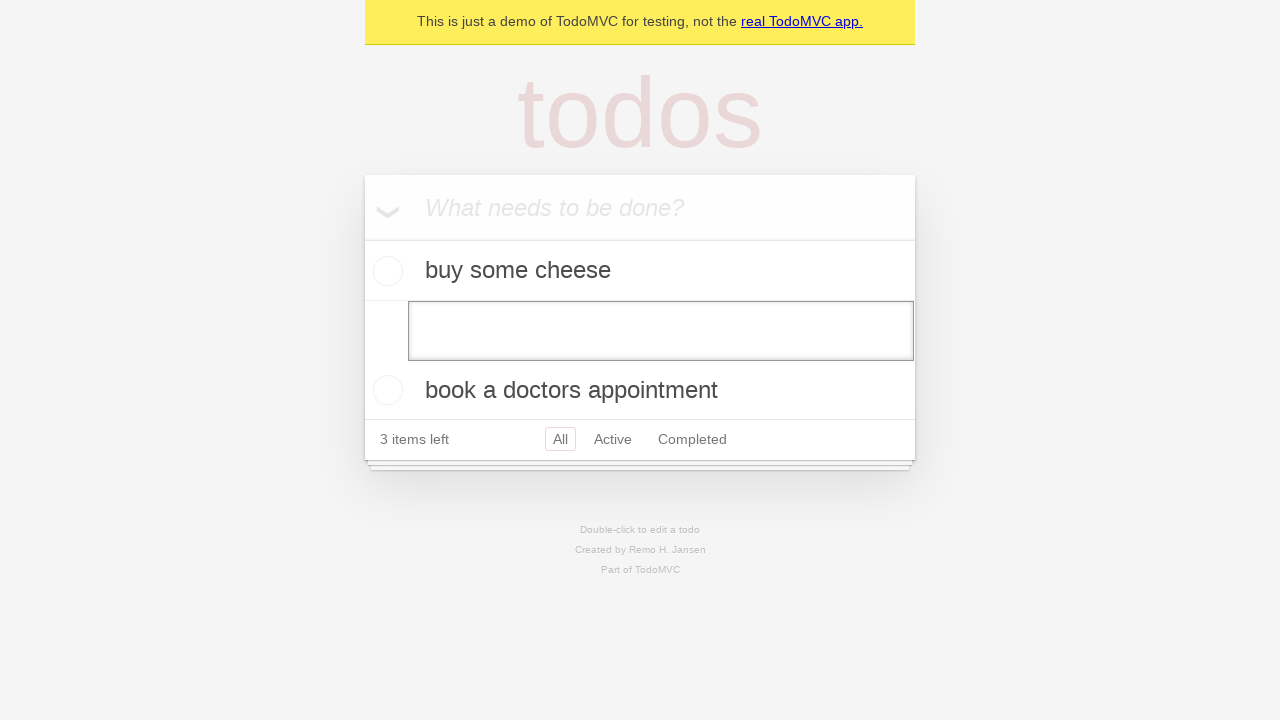

Pressed Enter to confirm empty edit, removing the todo item on internal:testid=[data-testid="todo-item"s] >> nth=1 >> internal:role=textbox[nam
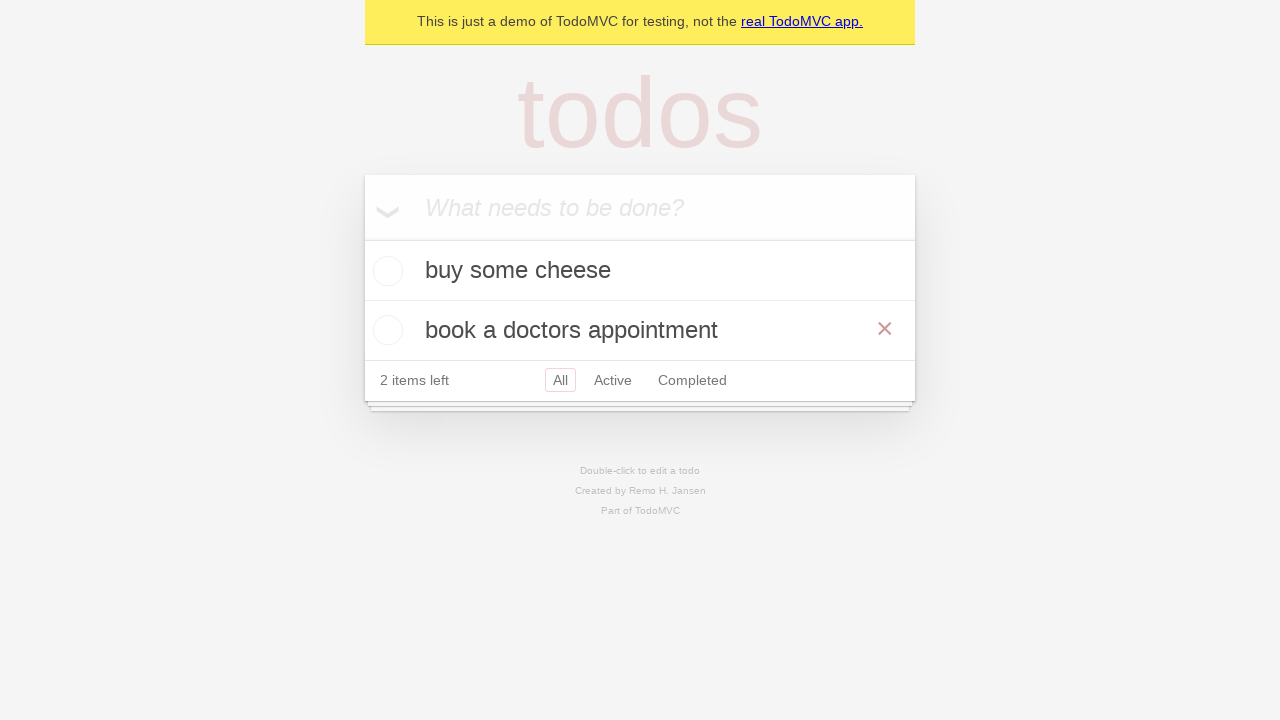

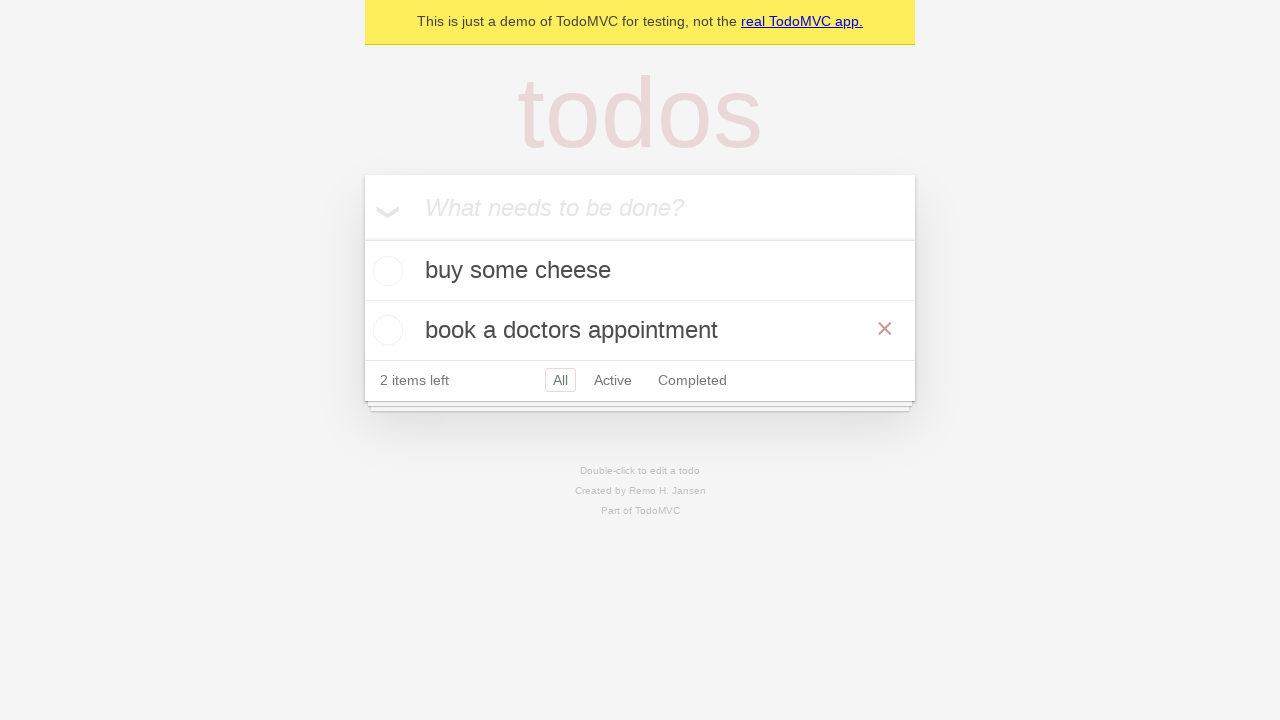